Tests scrolling functionality by scrolling the footer link into view on the WebdriverIO homepage

Starting URL: https://webdriver.io/

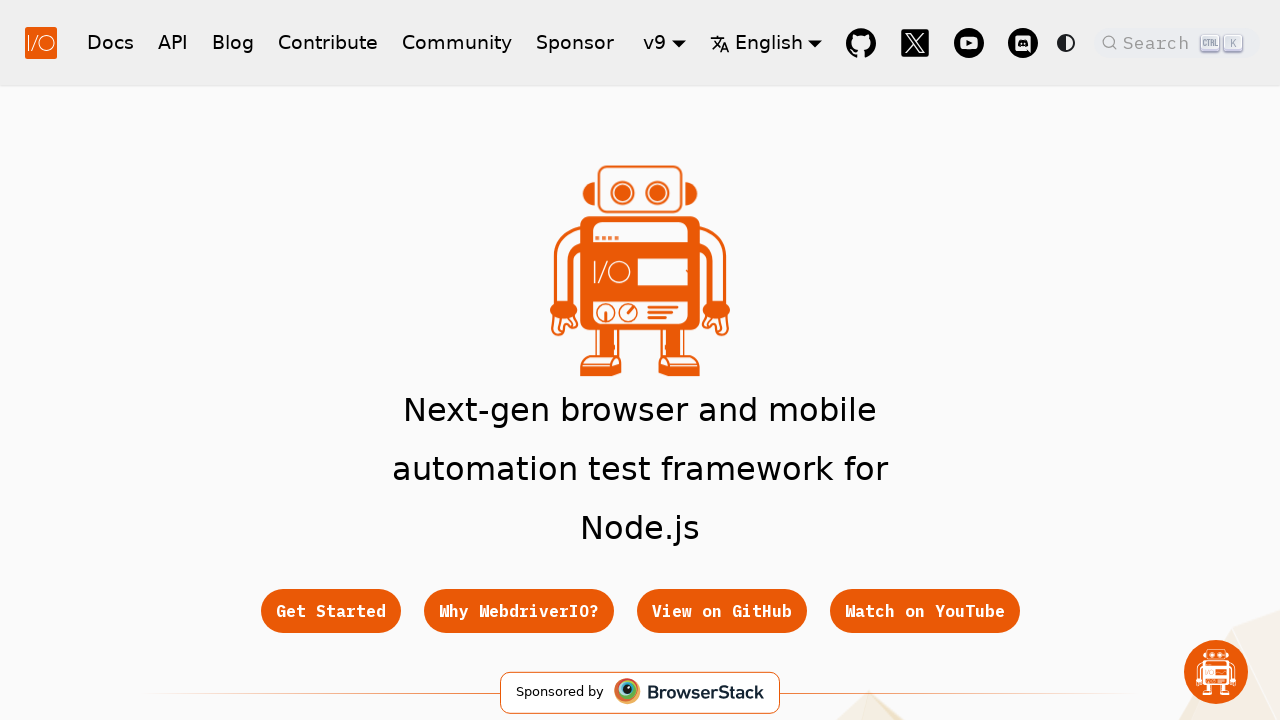

Navigated to WebdriverIO homepage
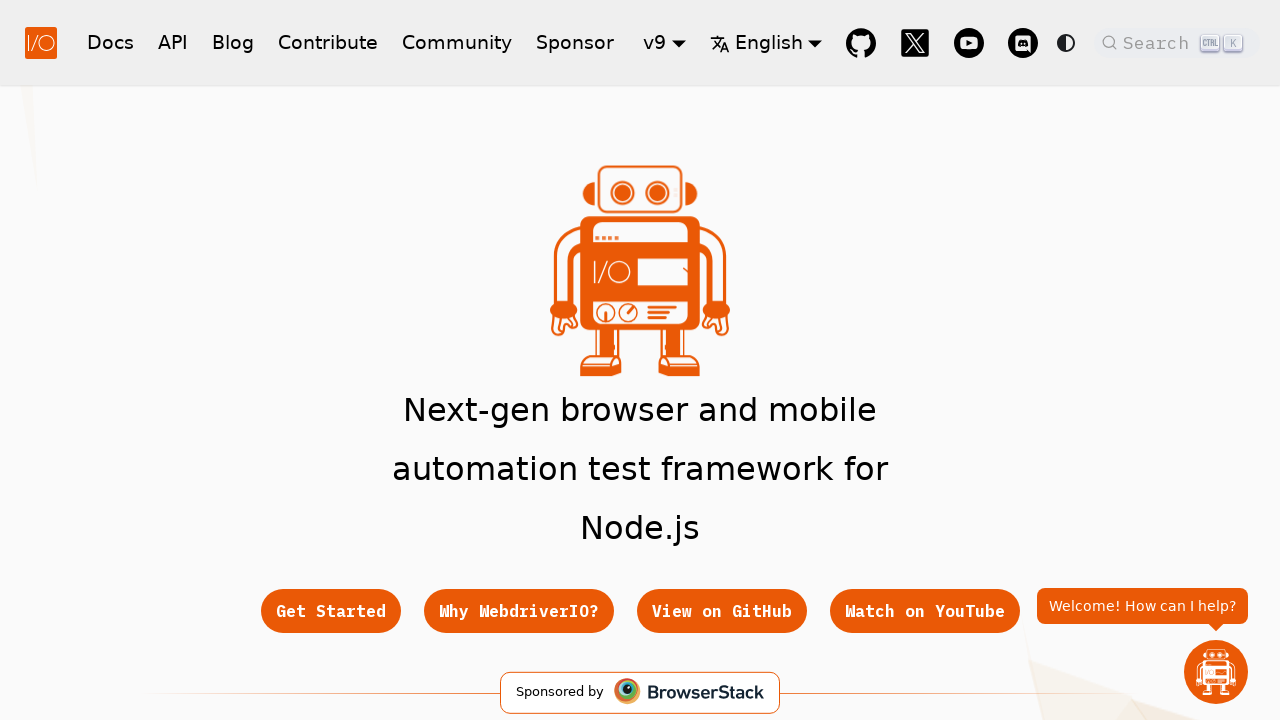

Header blog link is visible
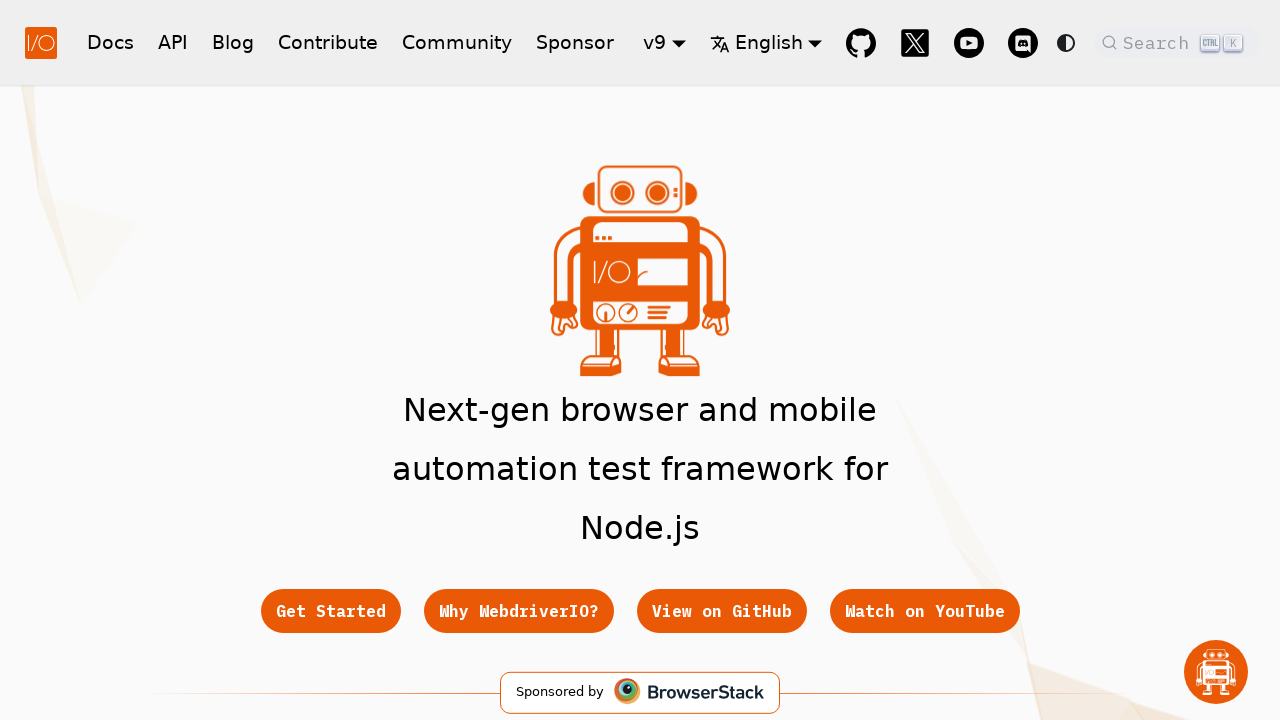

Scrolled footer 'Getting Started' link into view
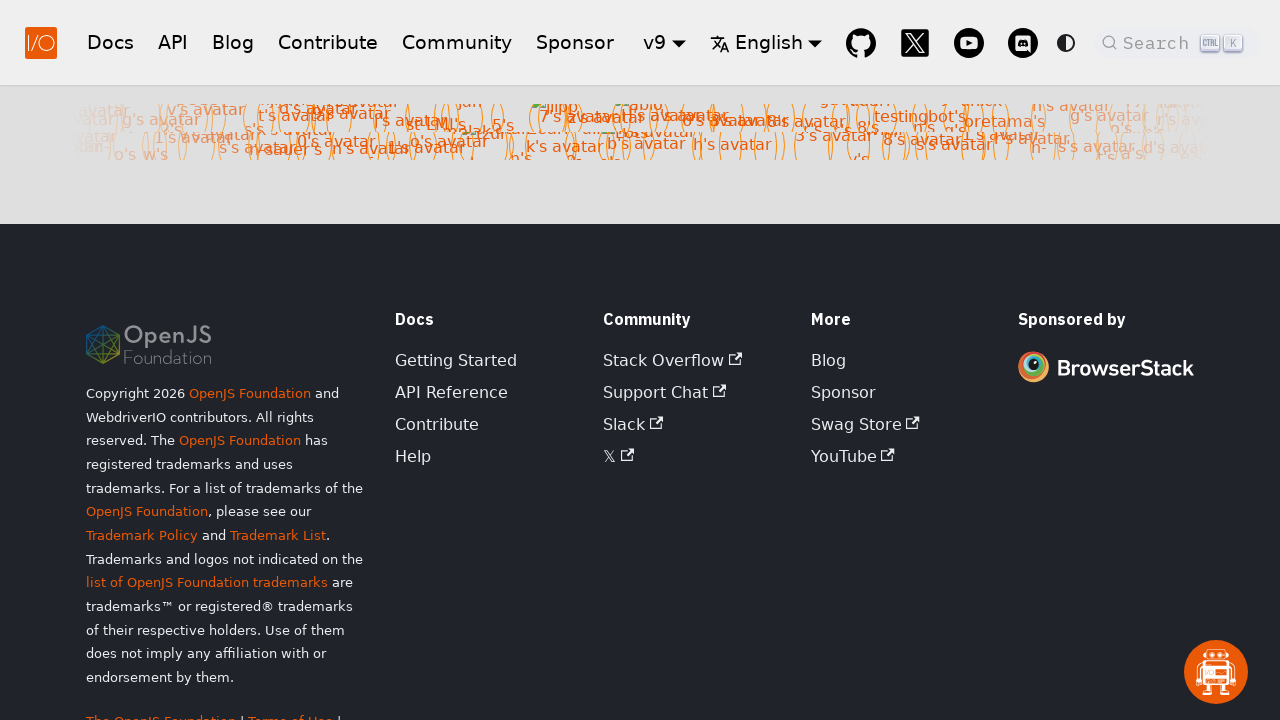

Footer 'Getting Started' link is now visible in viewport
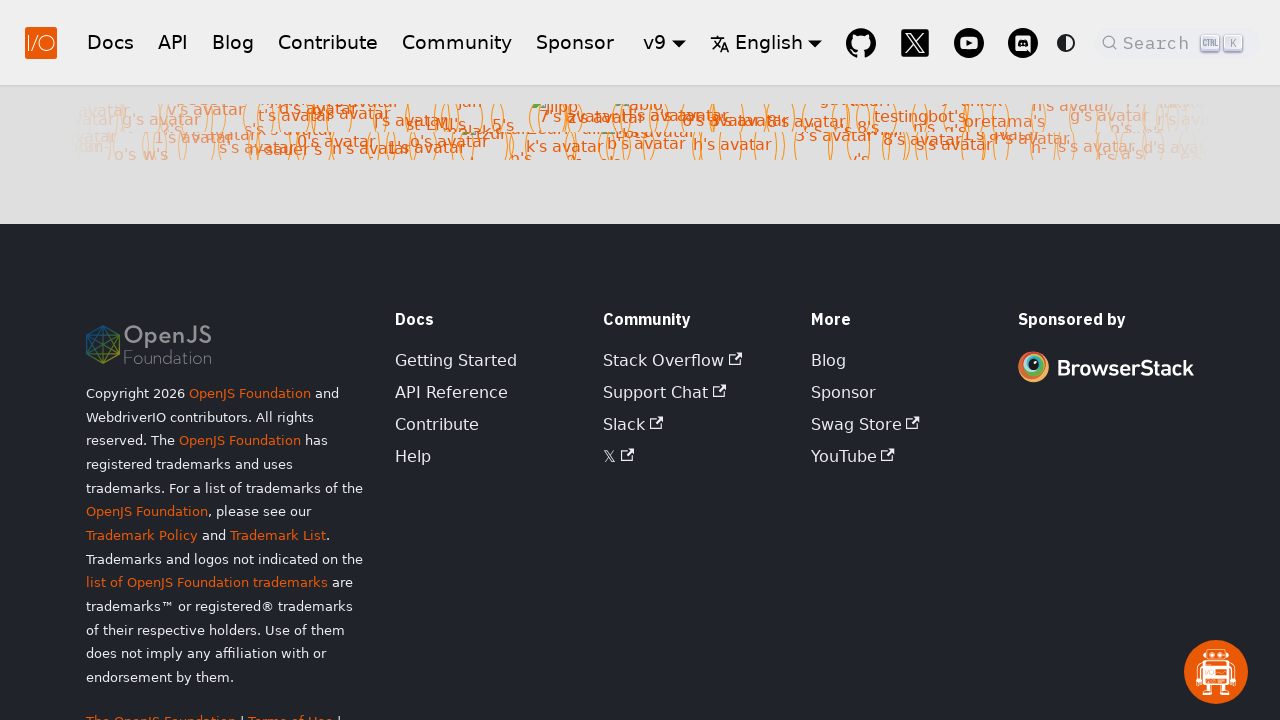

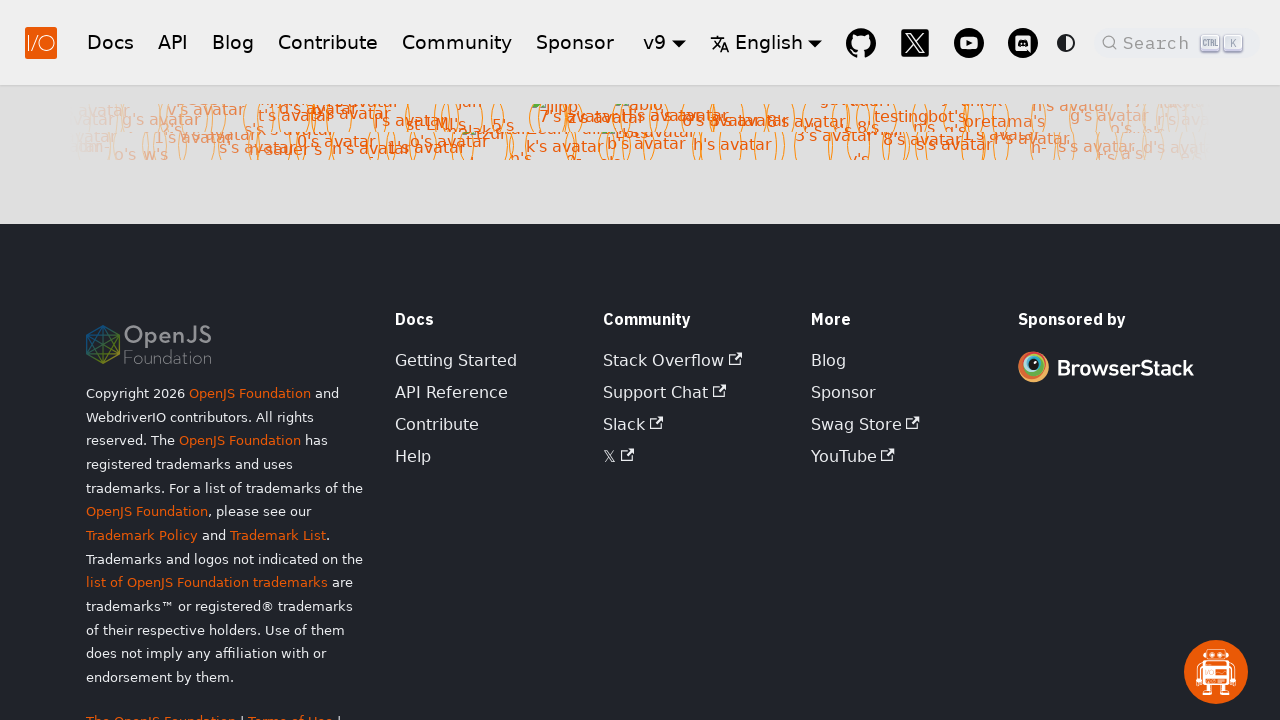